Tests confirm JavaScript alert by clicking the Confirm Alert button and accepting it

Starting URL: https://v1.training-support.net/selenium/javascript-alerts

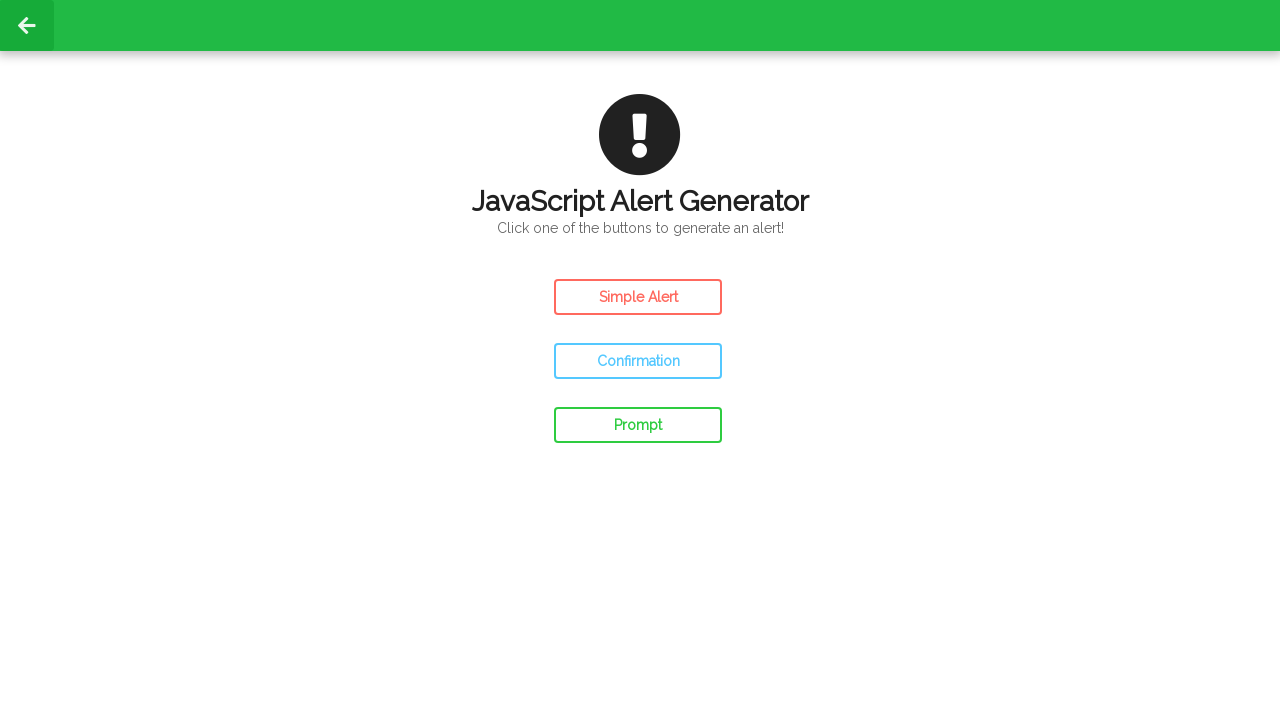

Set up dialog handler to accept confirm alerts
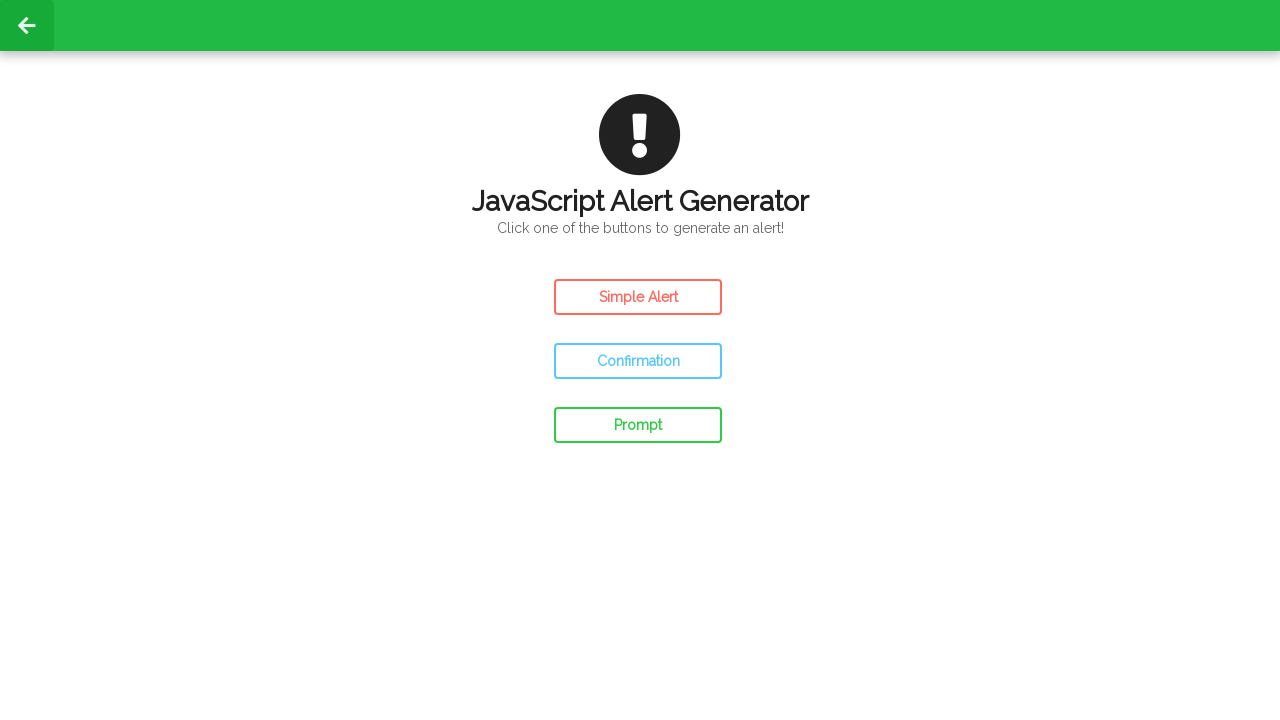

Clicked the Confirm Alert button at (638, 361) on #confirm
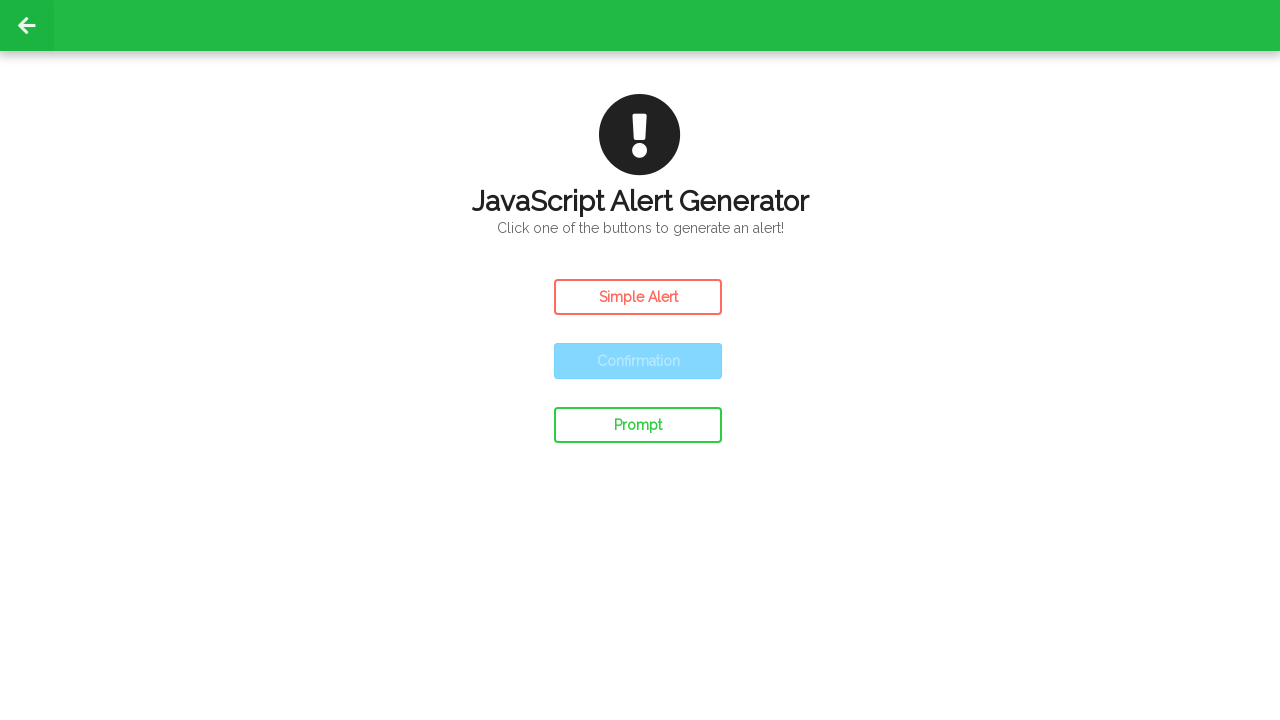

Waited for alert to be processed
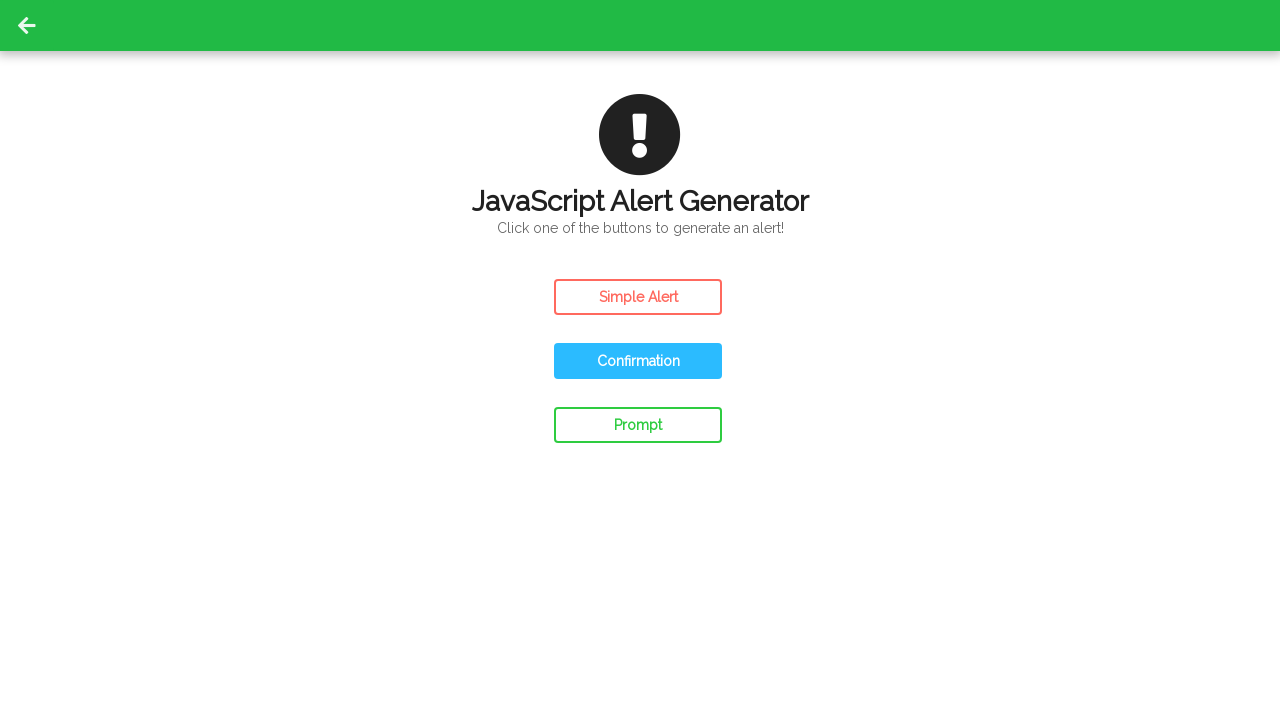

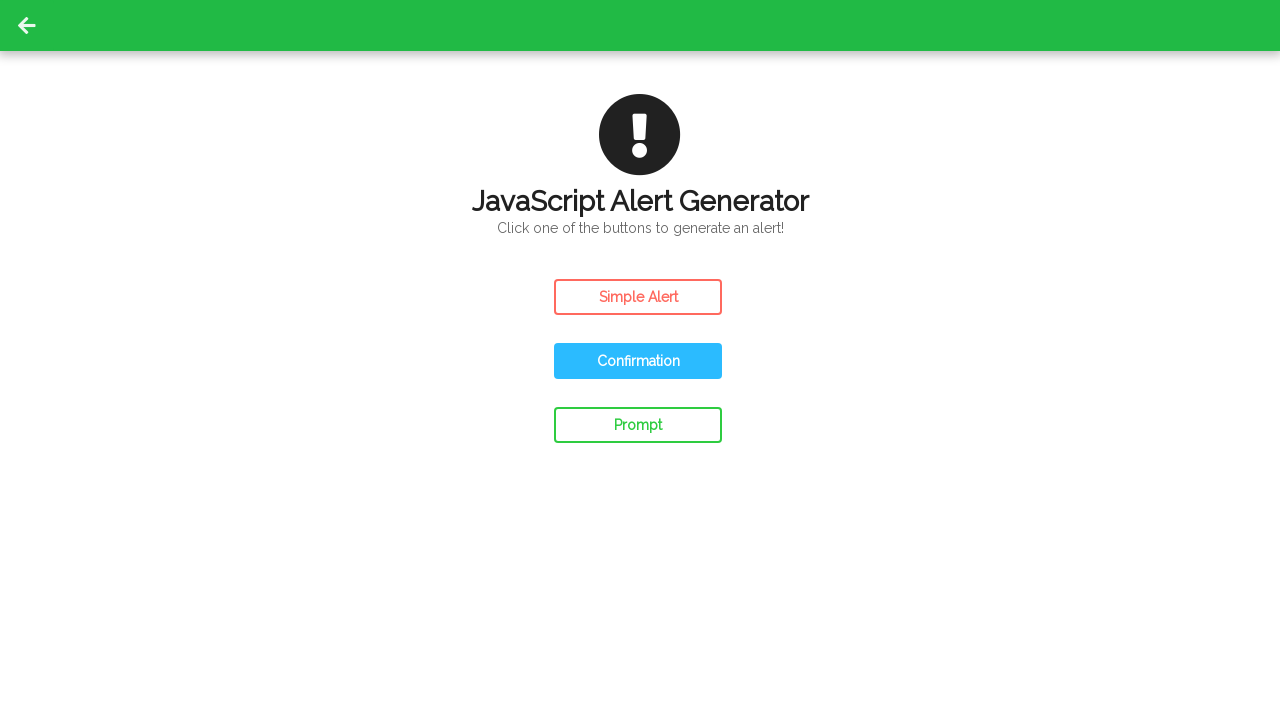